Navigates to Bybit funding rate table, sorts columns to find highest and lowest rates, and extracts data from the sorted table

Starting URL: https://bybit.com/en/announcement-info/fund-rate/

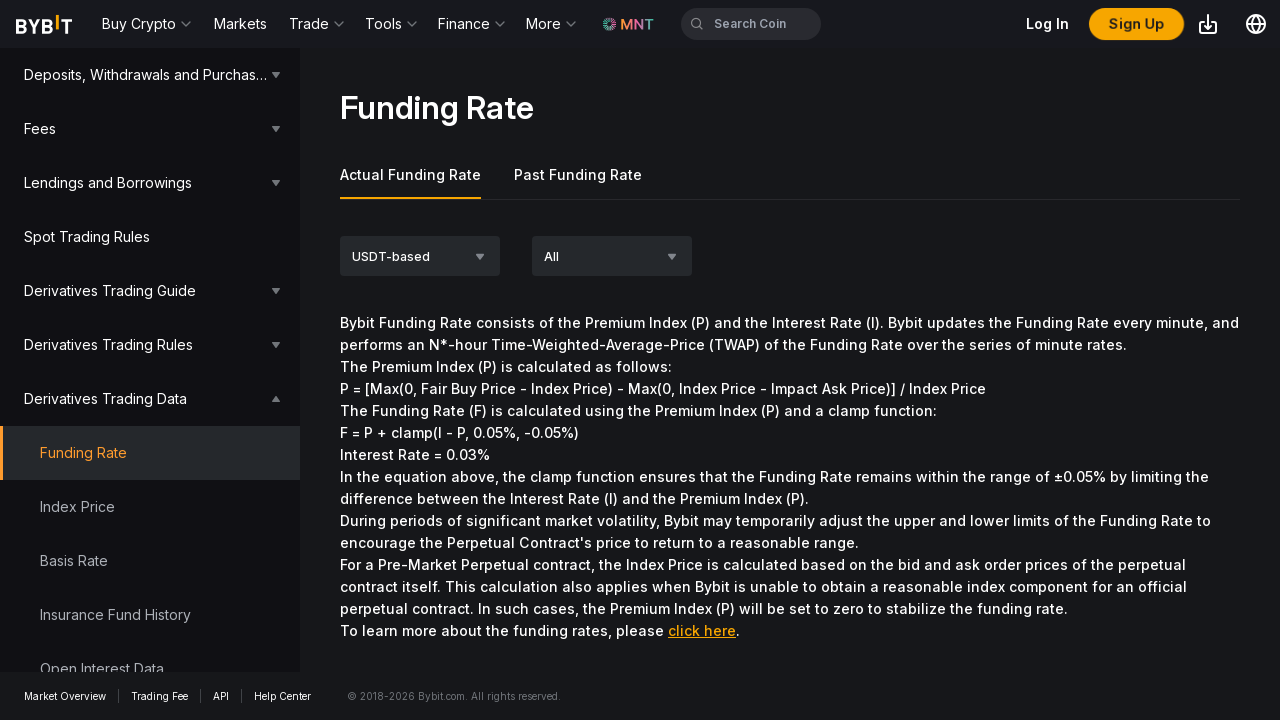

Waited for funding rate table to load
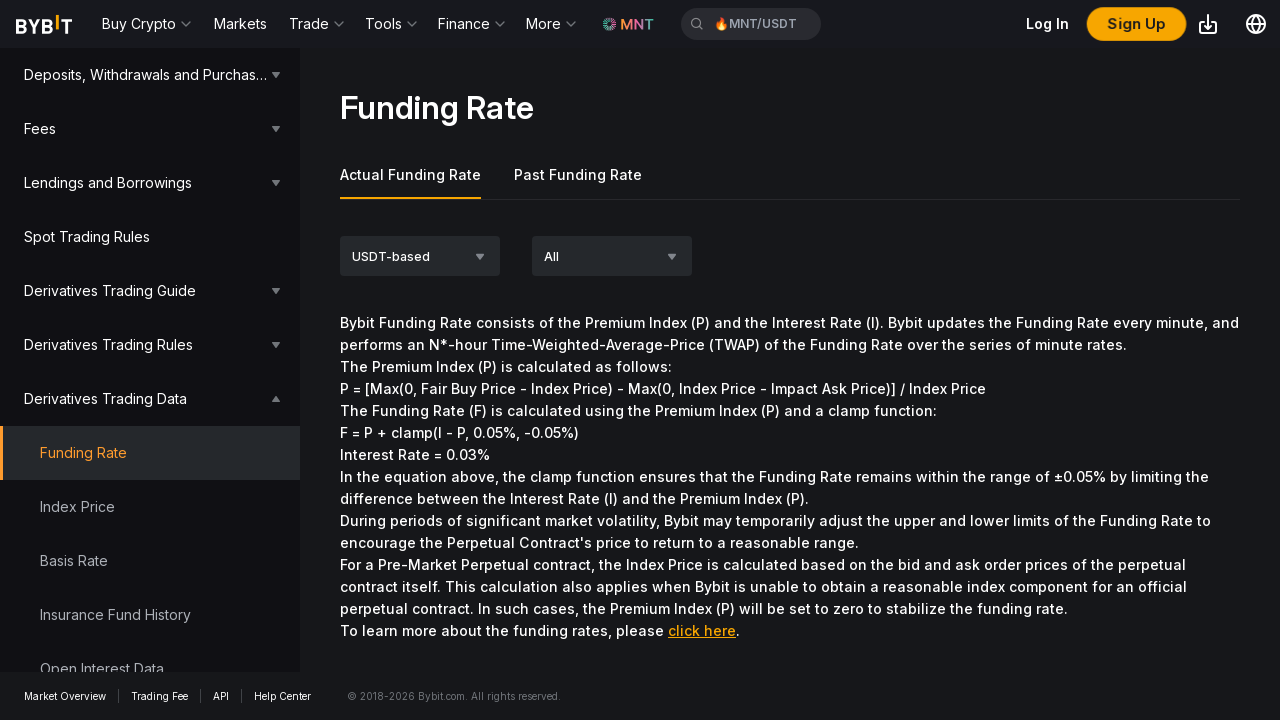

Clicked funding rate column header to sort ascending at (790, 360) on table thead tr th:nth-child(5)
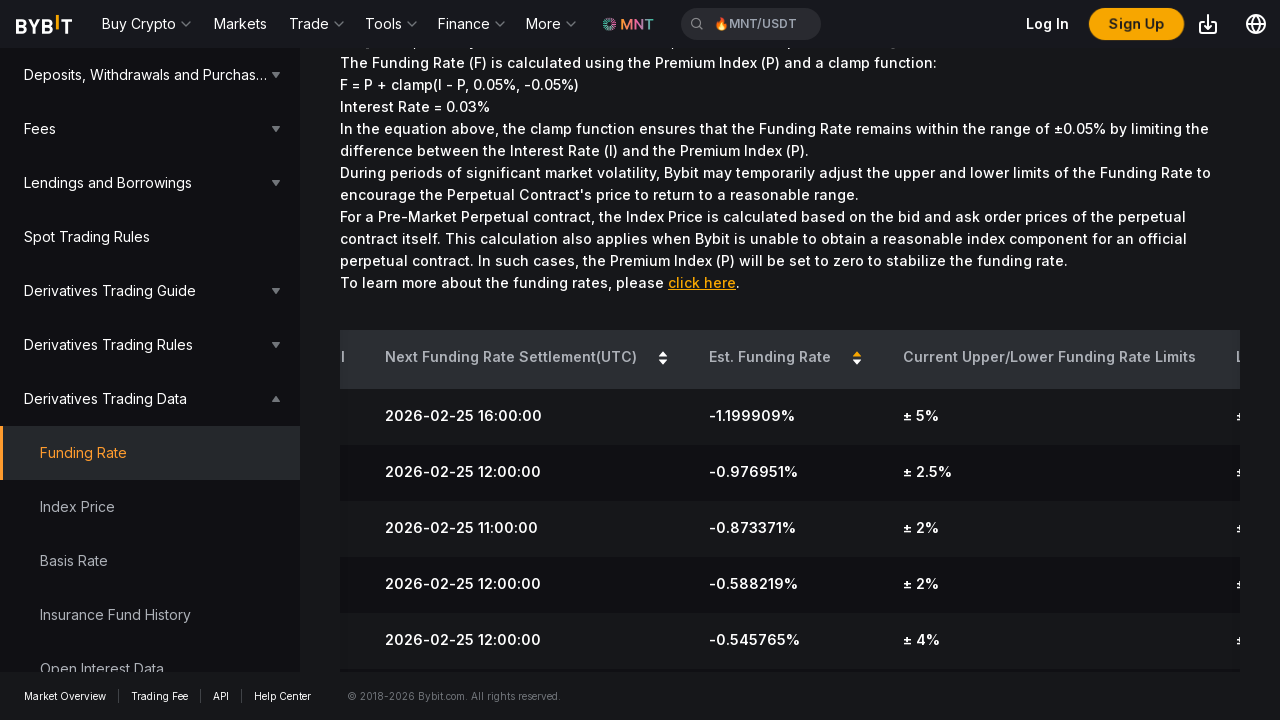

Waited for table sort to complete
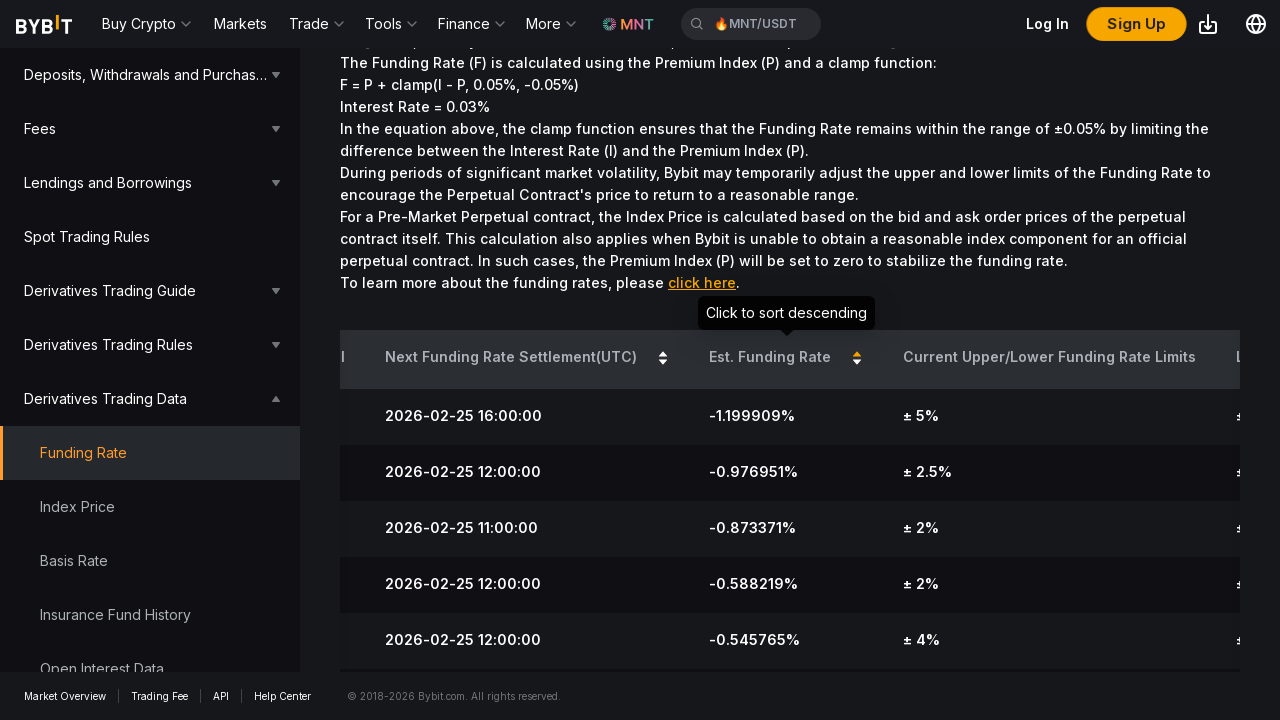

Located lowest funding rate row data
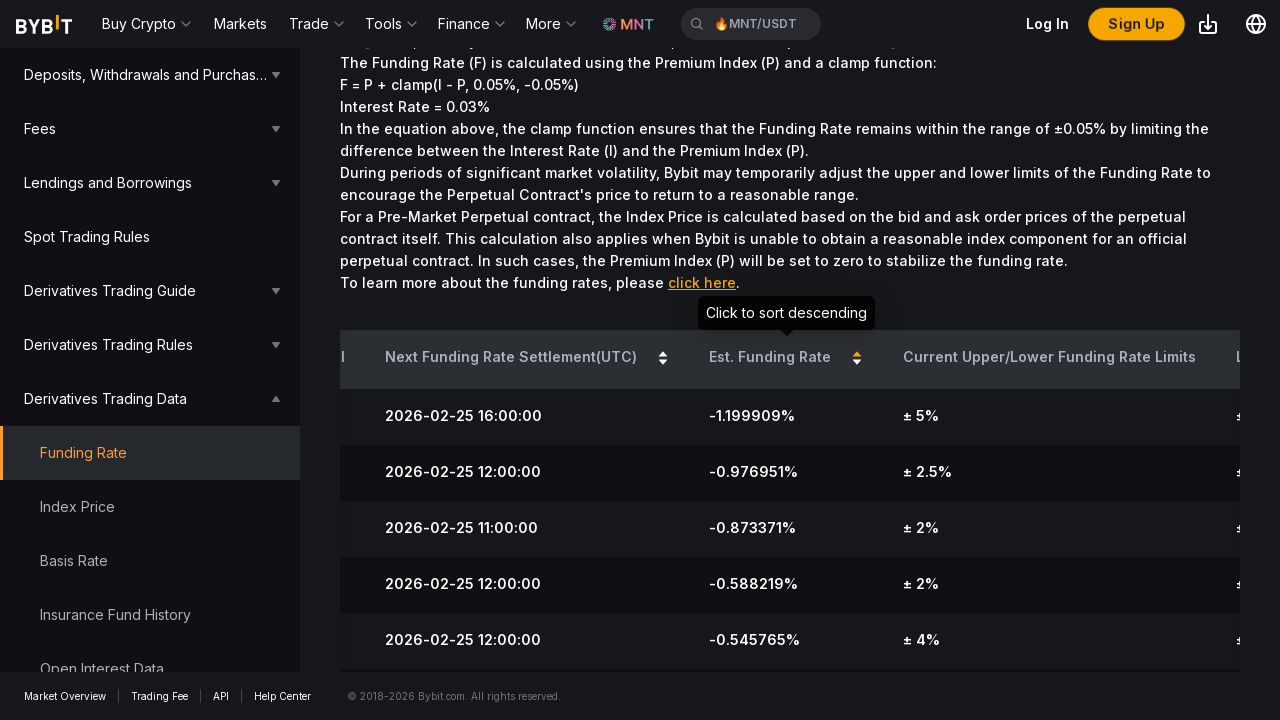

Clicked funding rate column header to sort descending at (786, 360) on table thead tr th:nth-child(5)
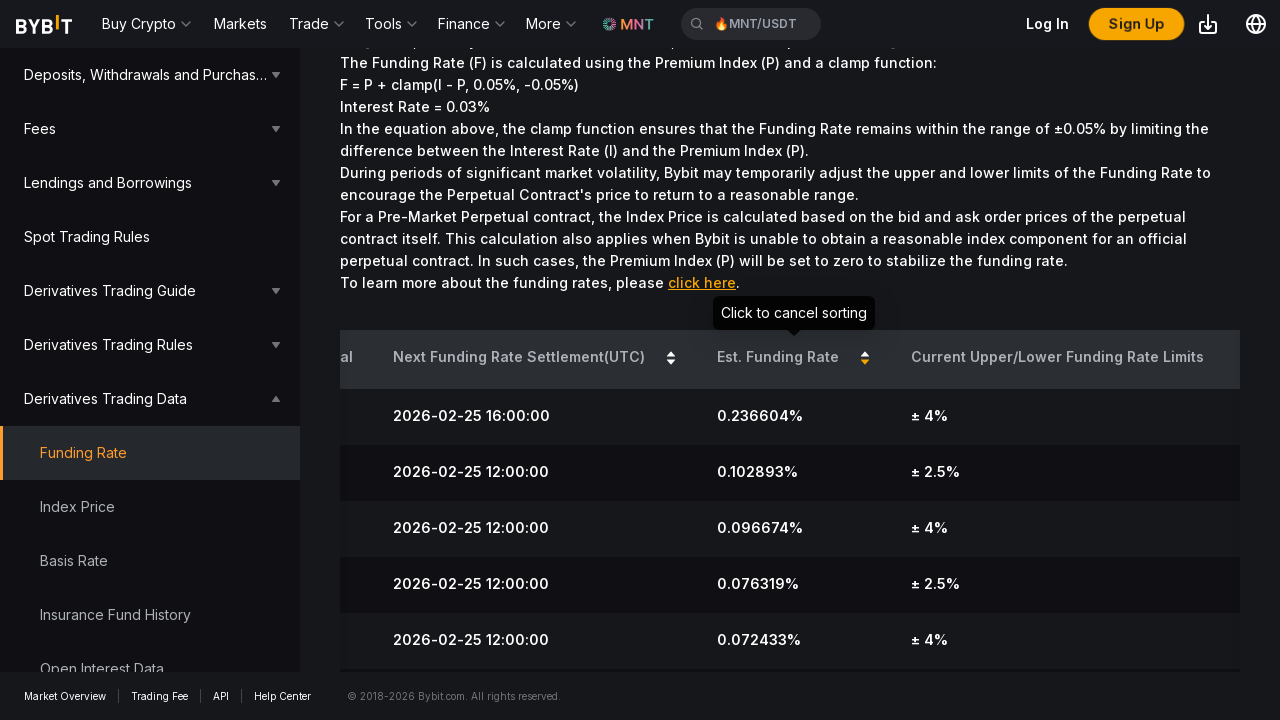

Waited for reverse sort to complete
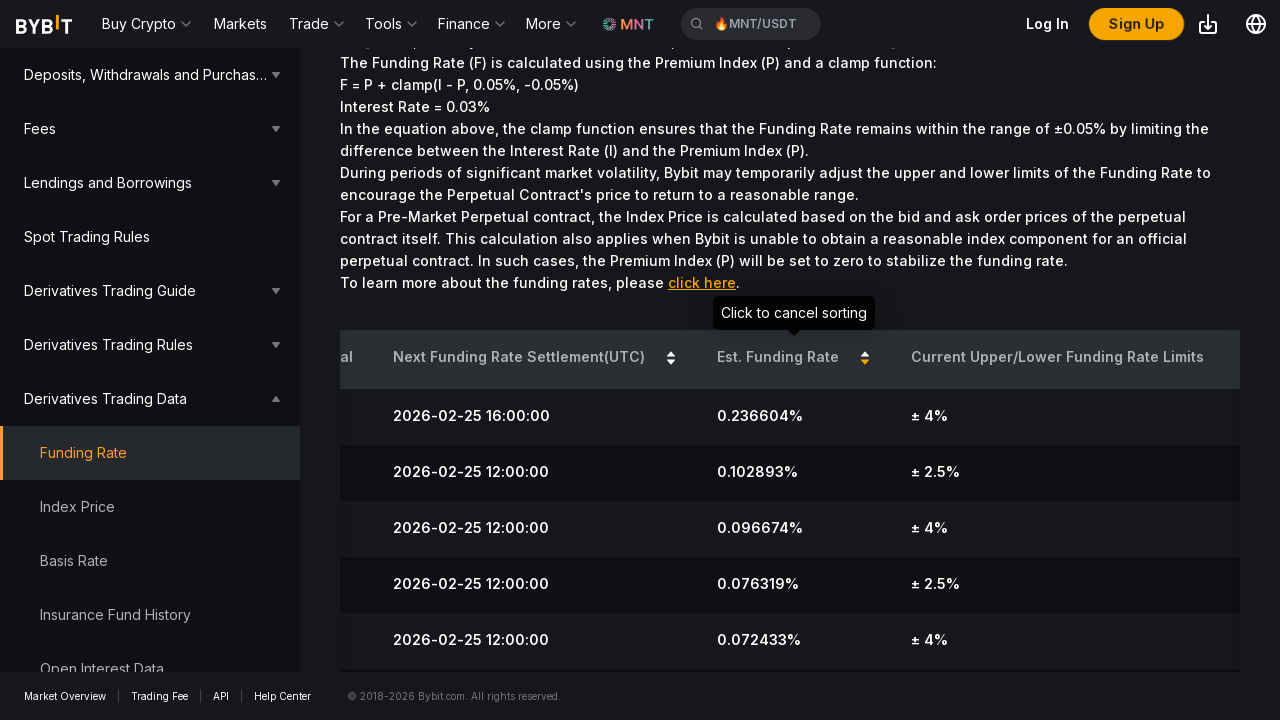

Located highest funding rate row data
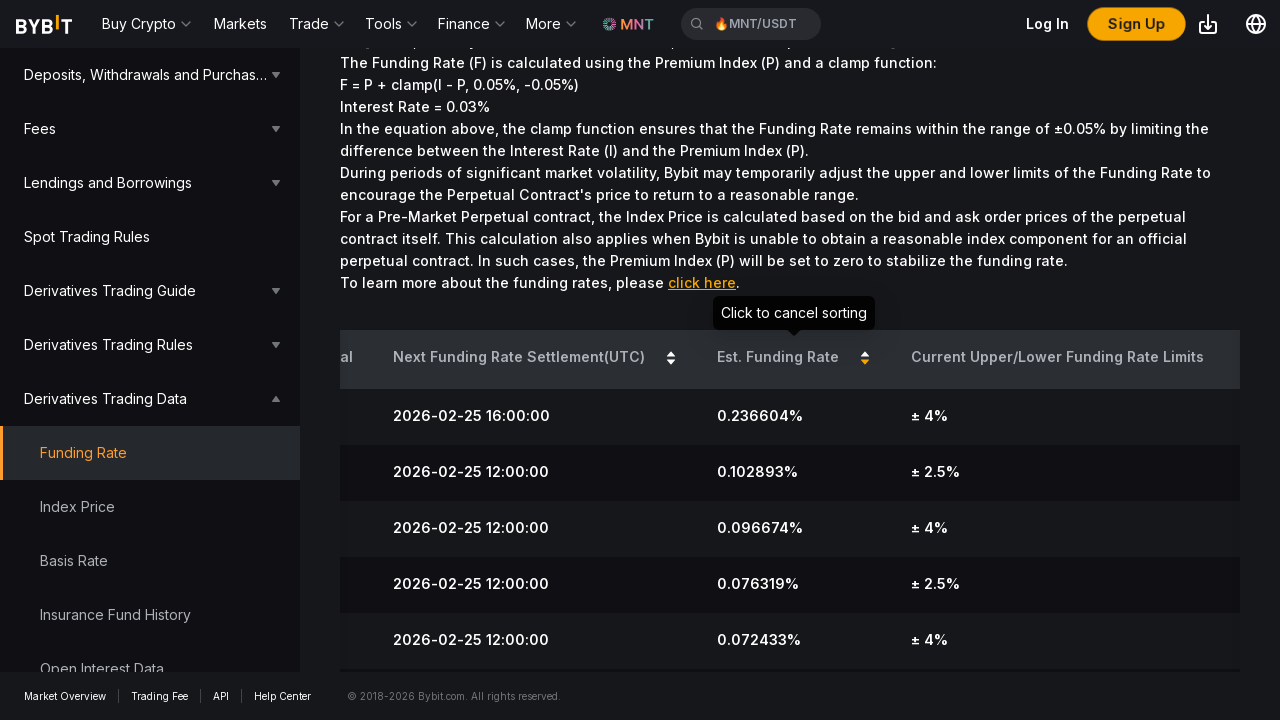

Clicked time column header to sort by time at (535, 360) on table thead tr th:nth-child(4)
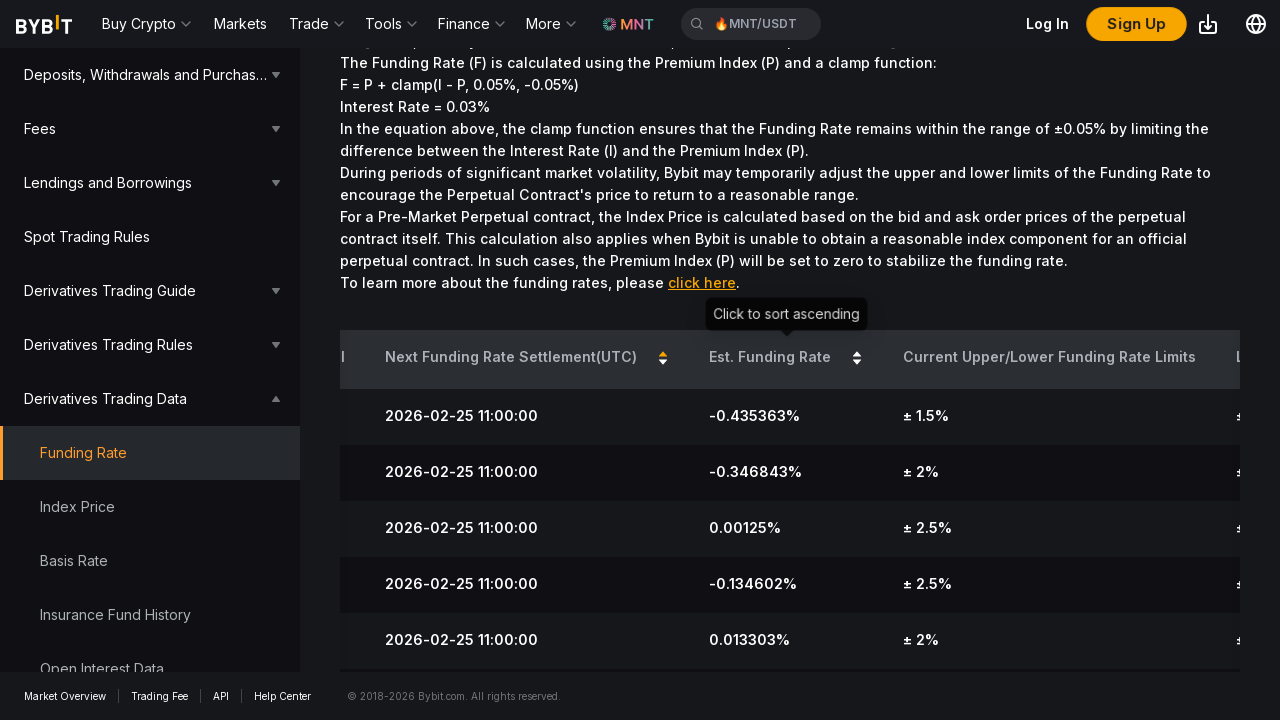

Waited for time-based sort to complete
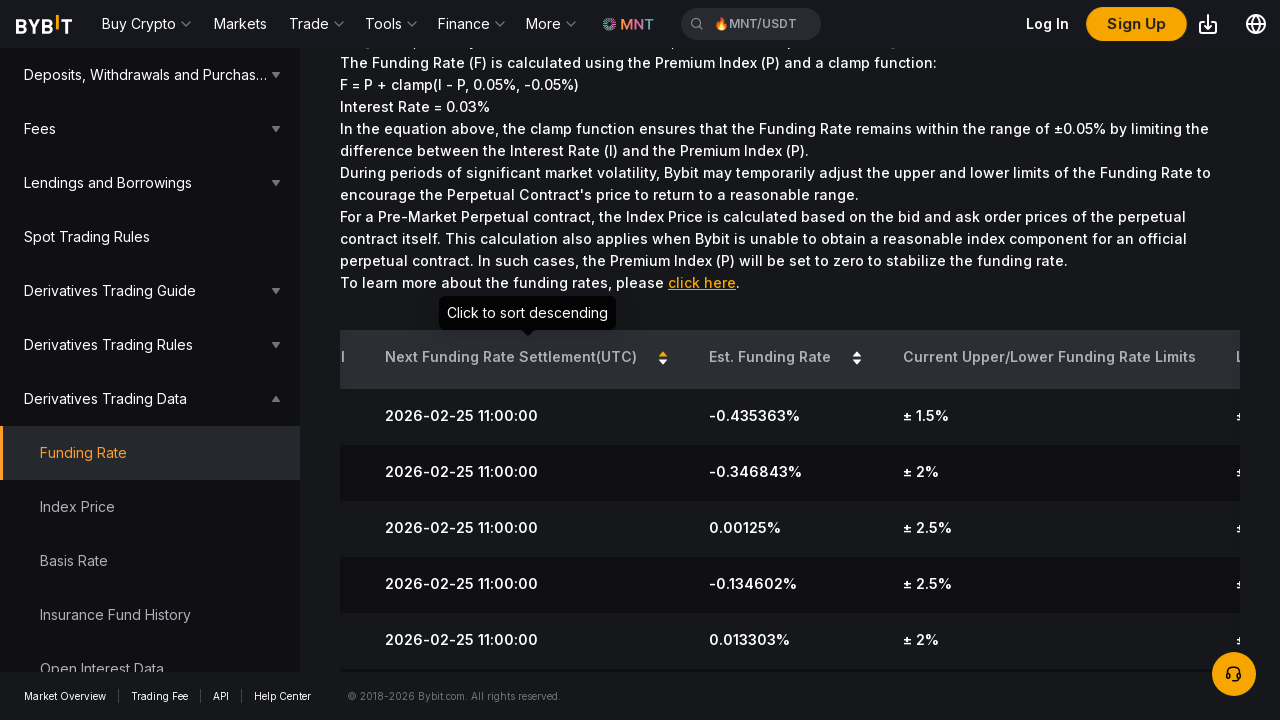

Extracted earliest time from first sorted row
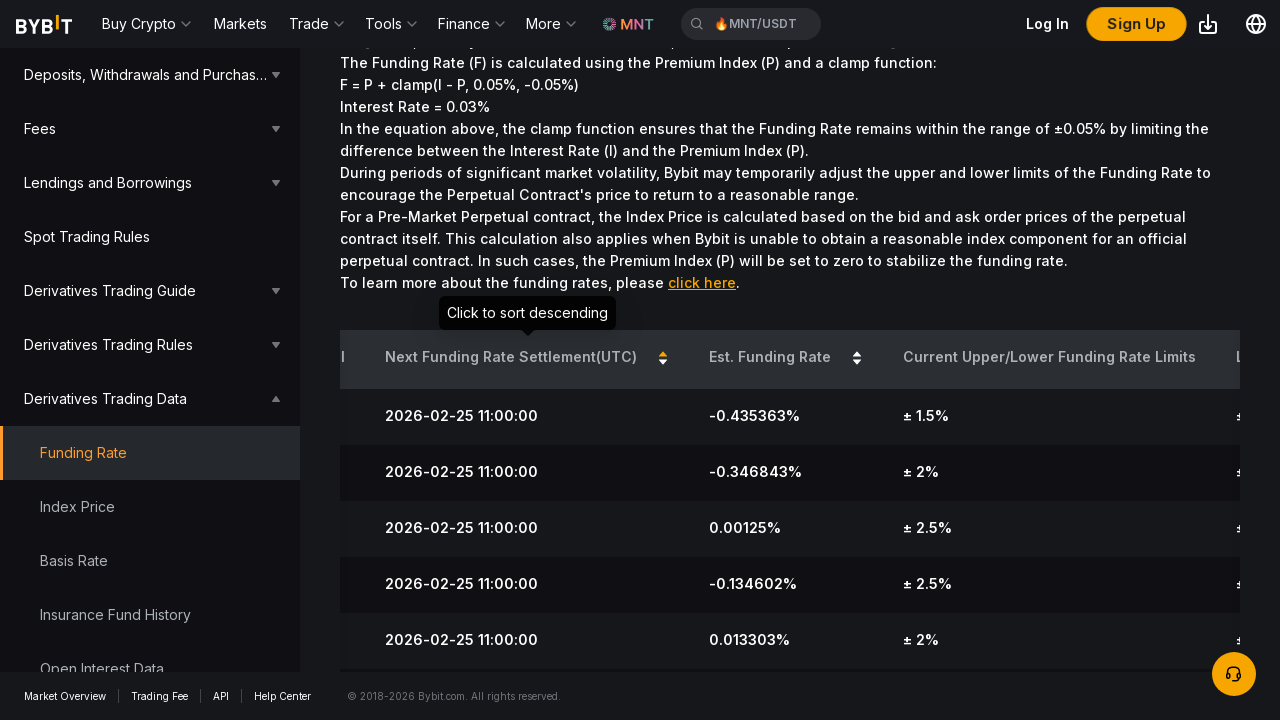

Examined row 1 for maximum rate at earliest time
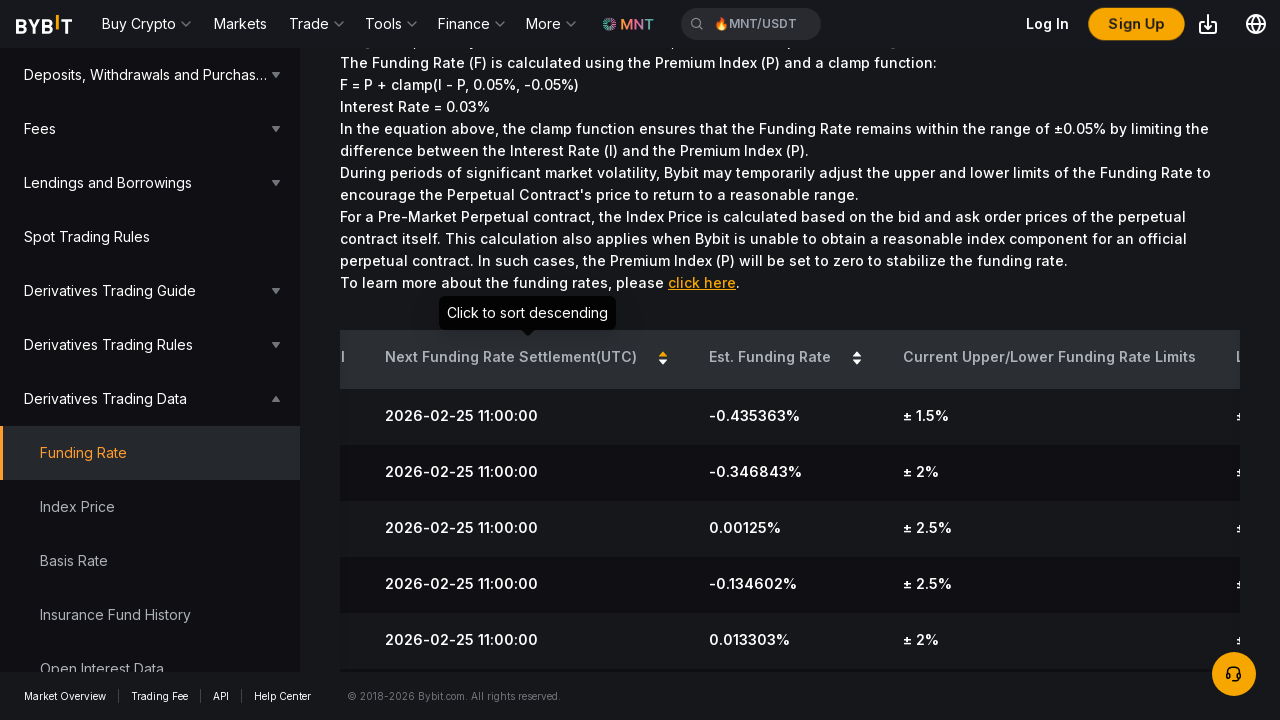

Examined row 2 for maximum rate at earliest time
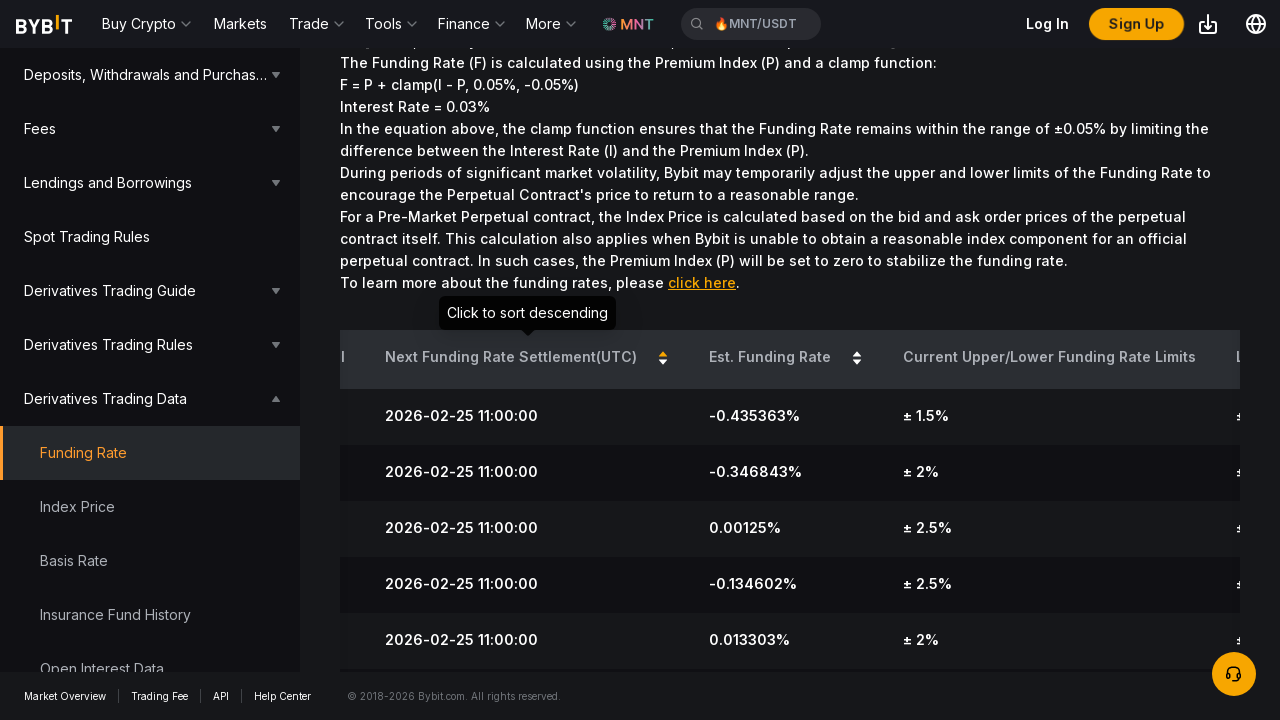

Examined row 3 for maximum rate at earliest time
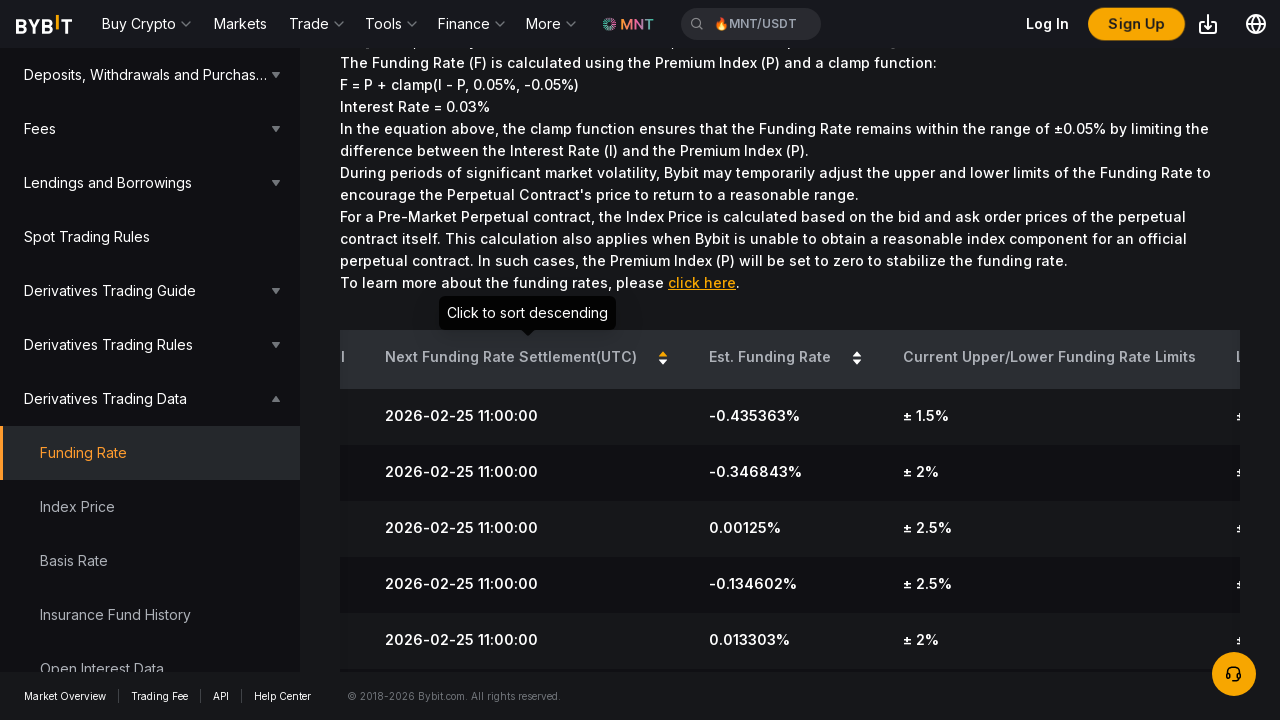

Examined row 4 for maximum rate at earliest time
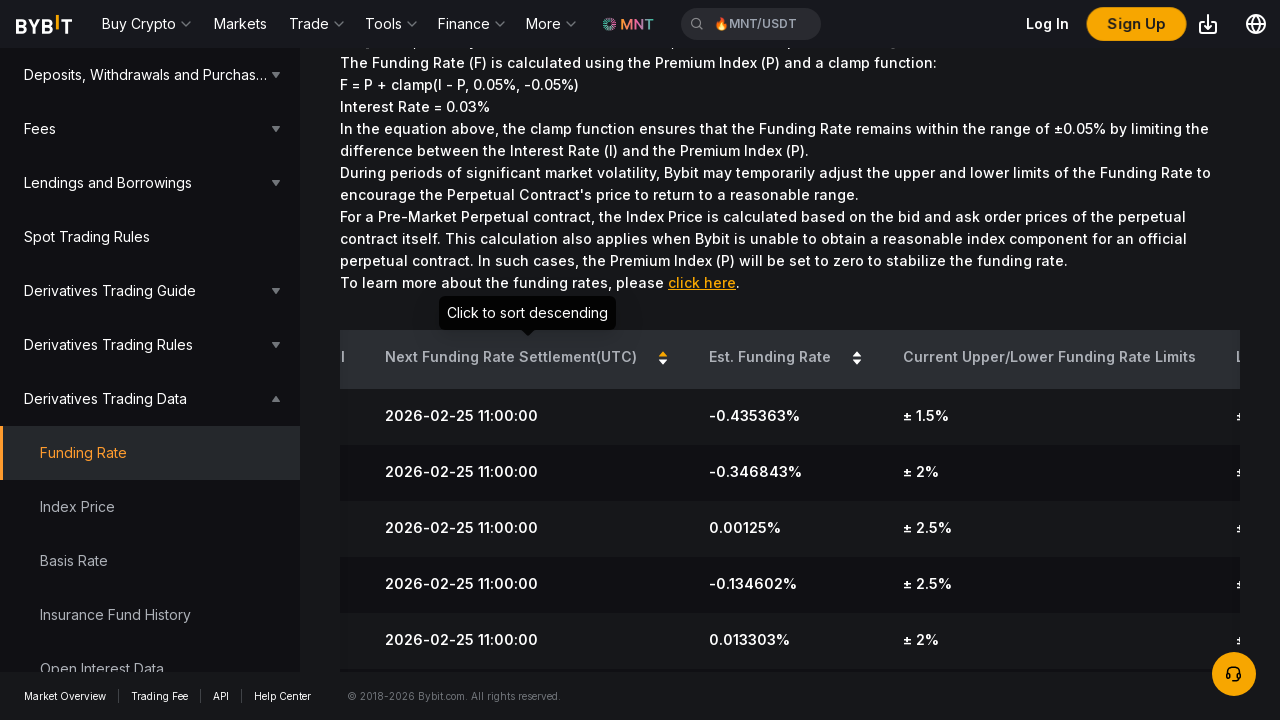

Examined row 5 for maximum rate at earliest time
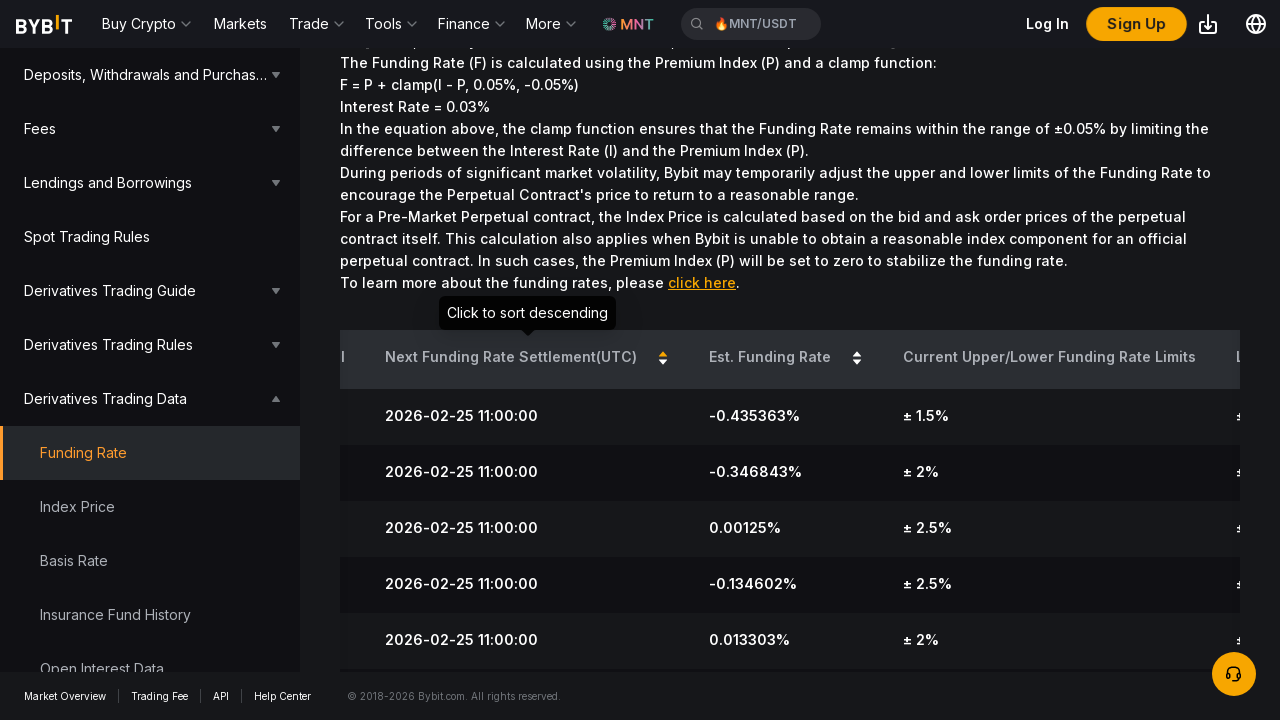

Examined row 6 for maximum rate at earliest time
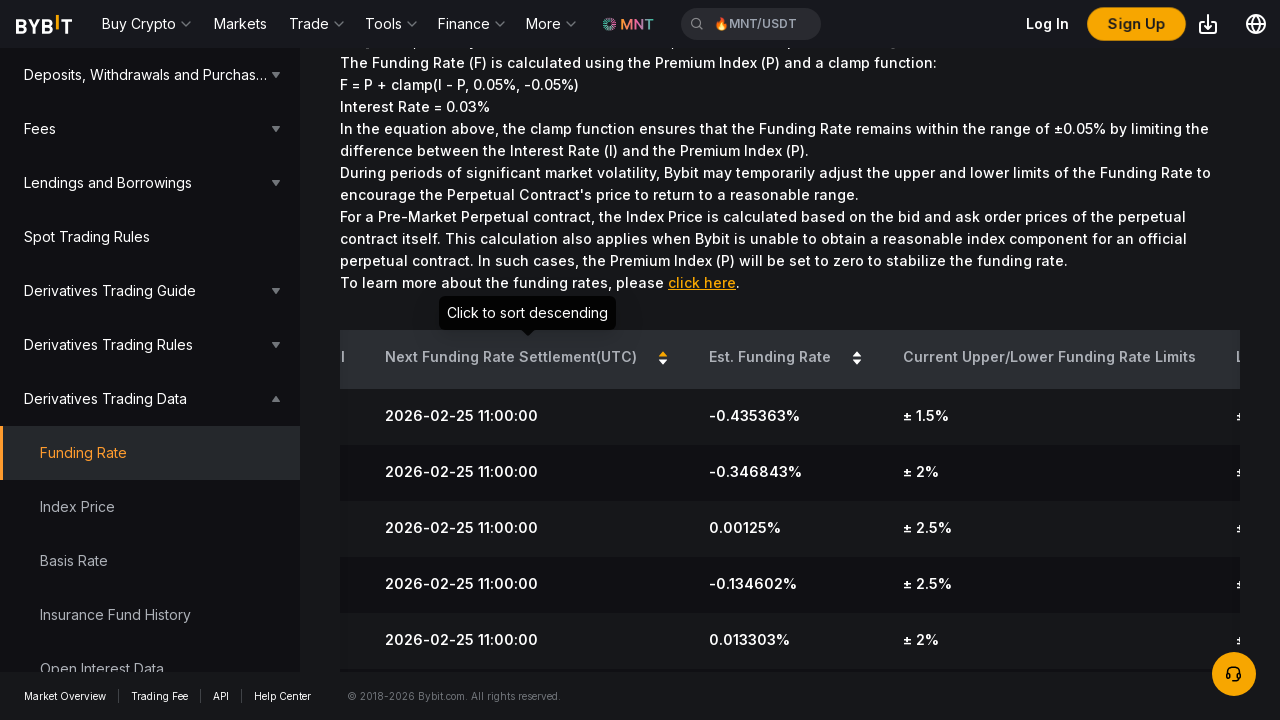

Examined row 7 for maximum rate at earliest time
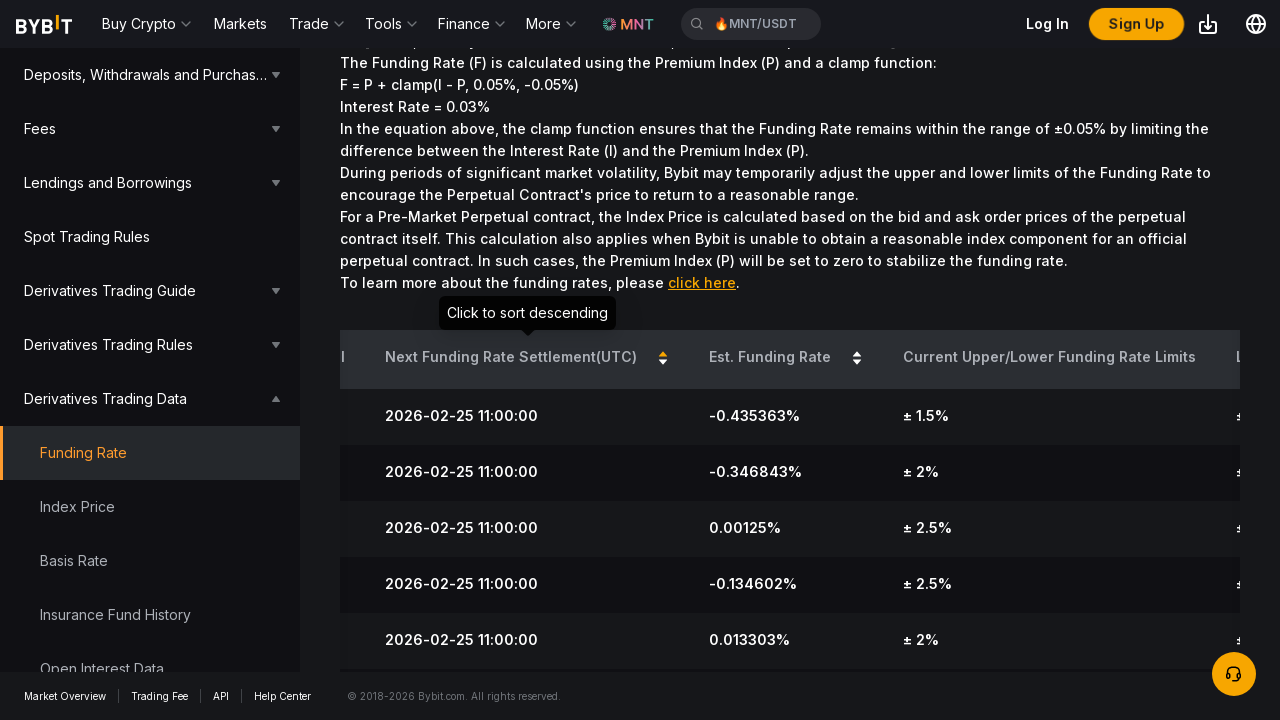

Examined row 8 for maximum rate at earliest time
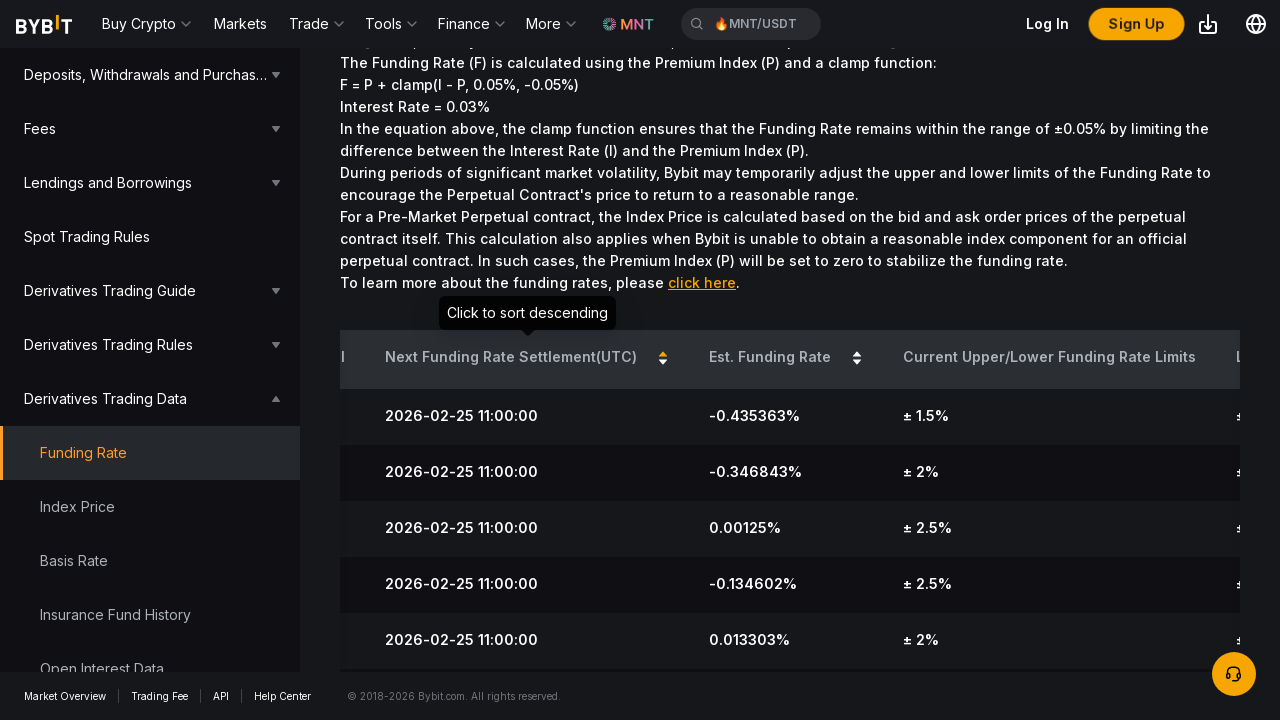

Examined row 9 for maximum rate at earliest time
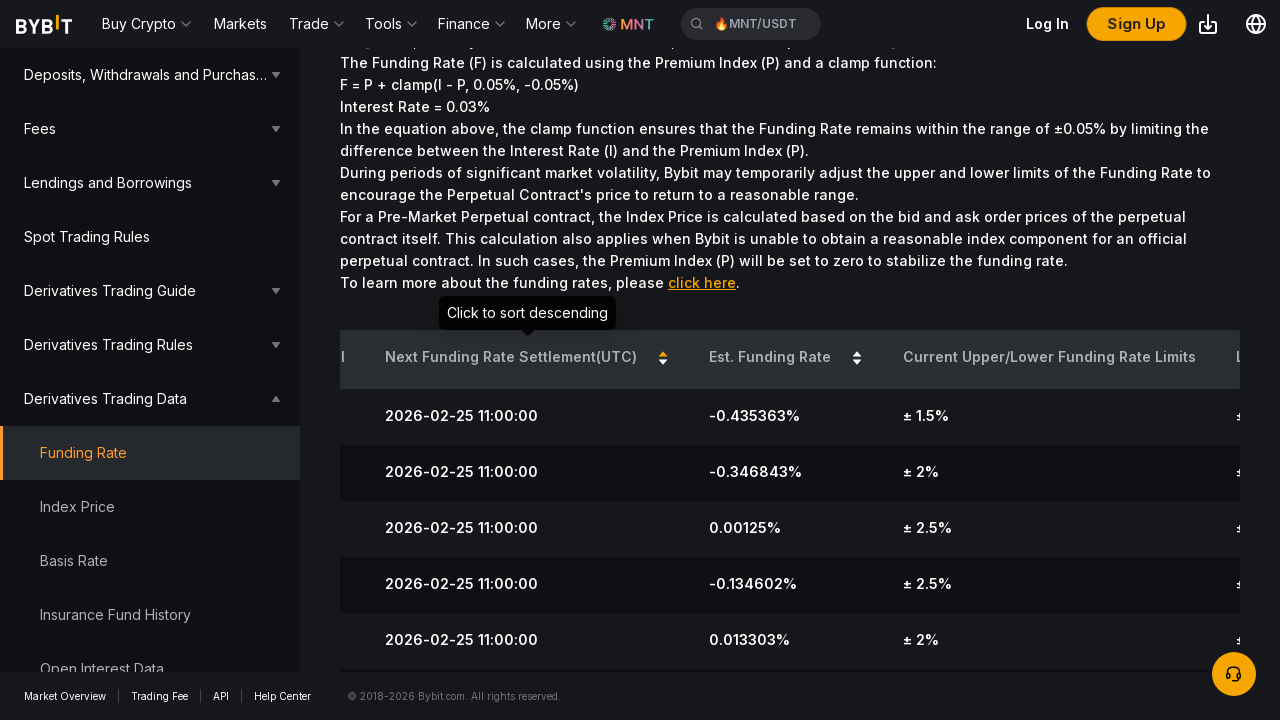

Examined row 10 for maximum rate at earliest time
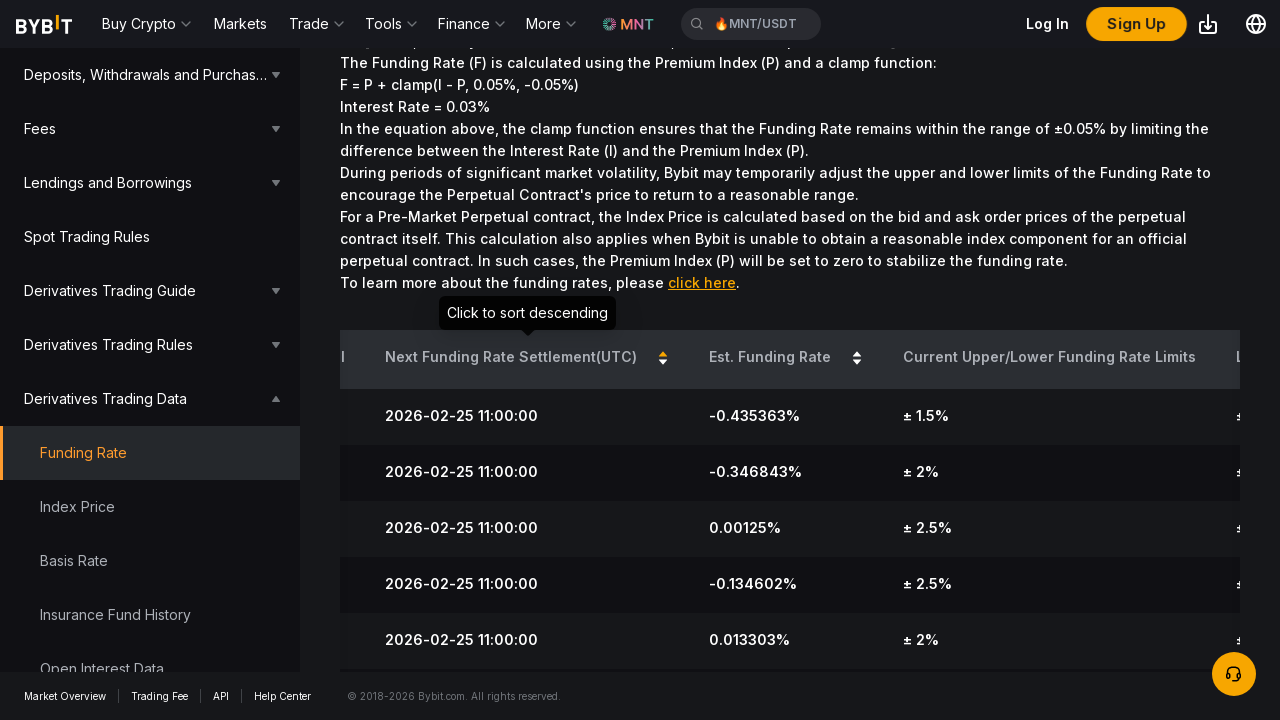

Examined row 11 for maximum rate at earliest time
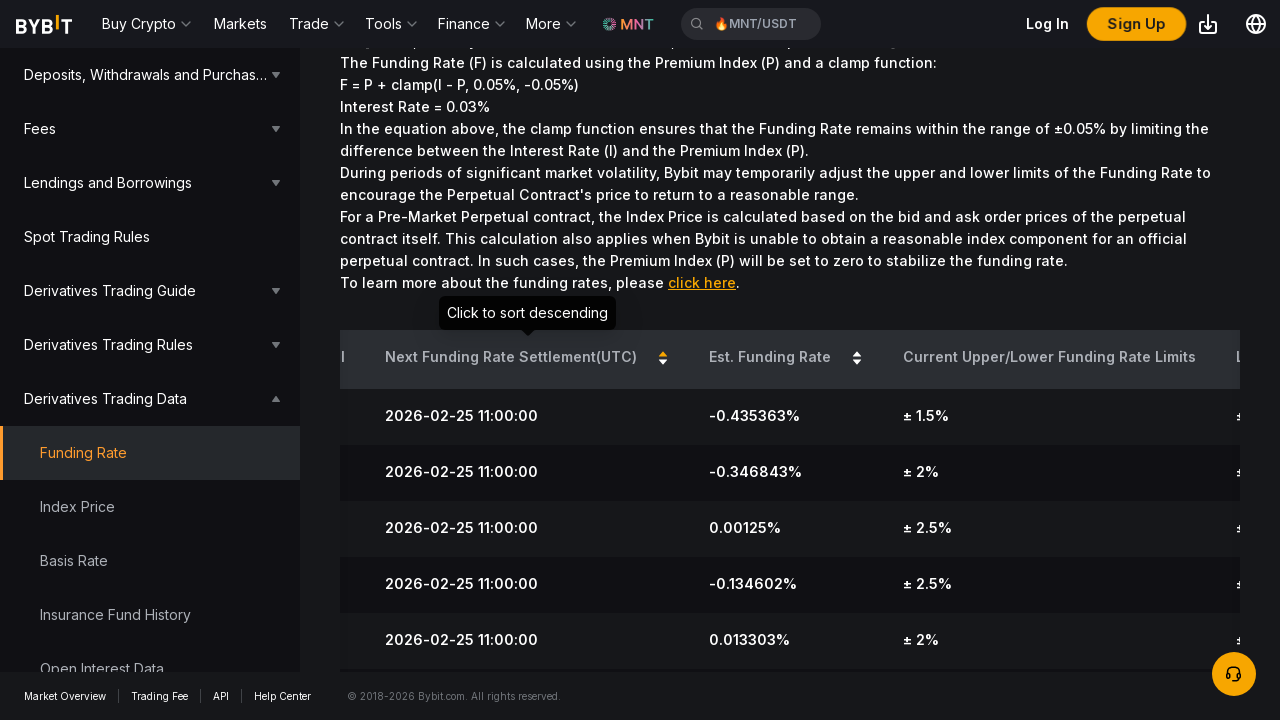

Examined row 12 for maximum rate at earliest time
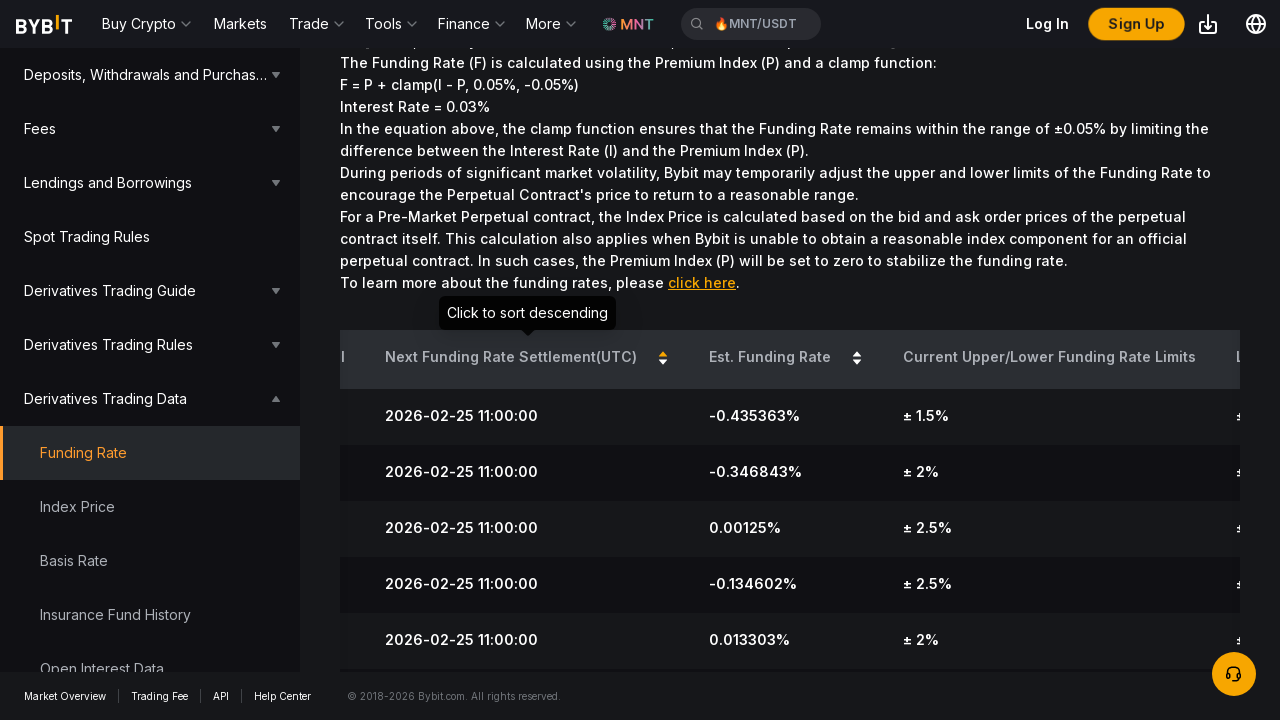

Examined row 13 for maximum rate at earliest time
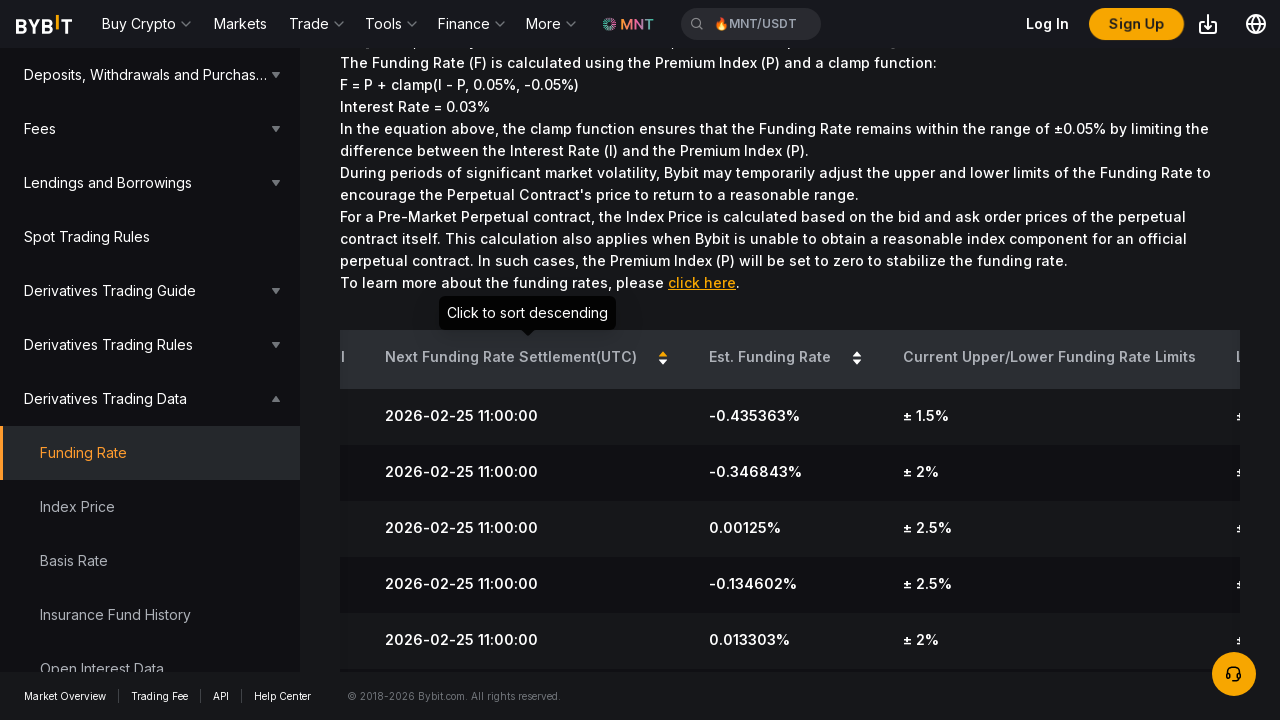

Examined row 14 for maximum rate at earliest time
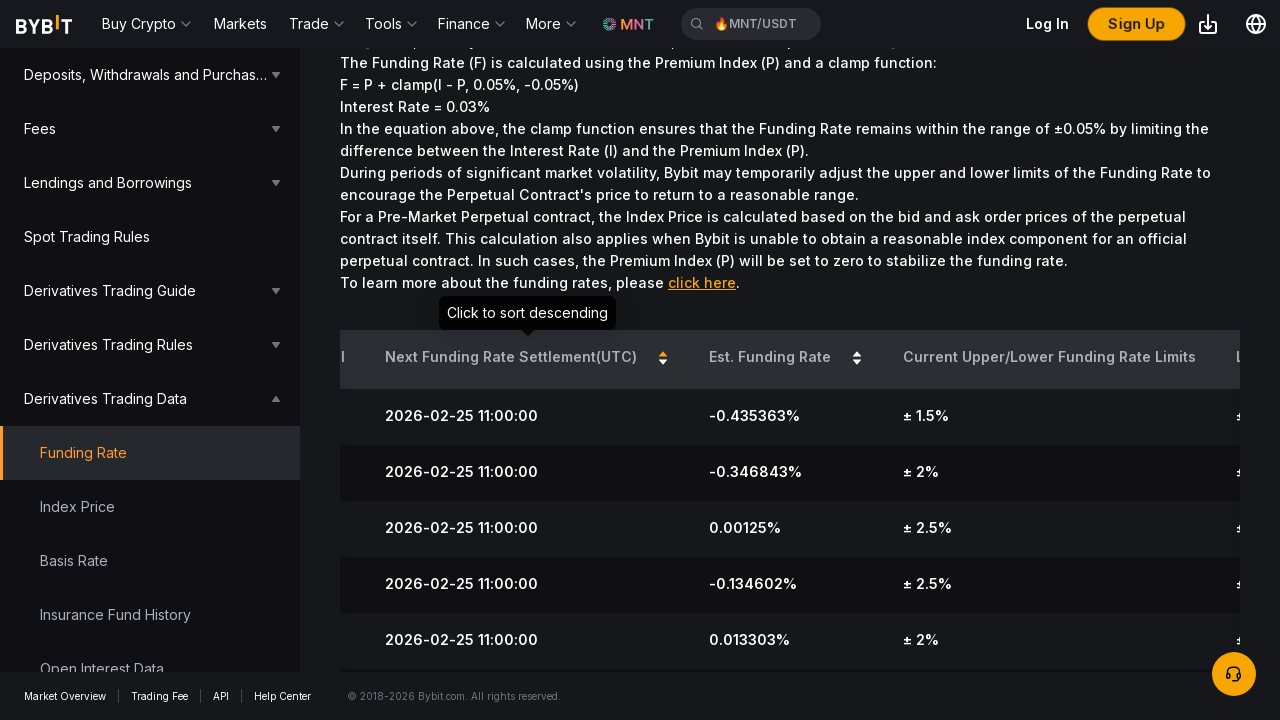

Examined row 15 for maximum rate at earliest time
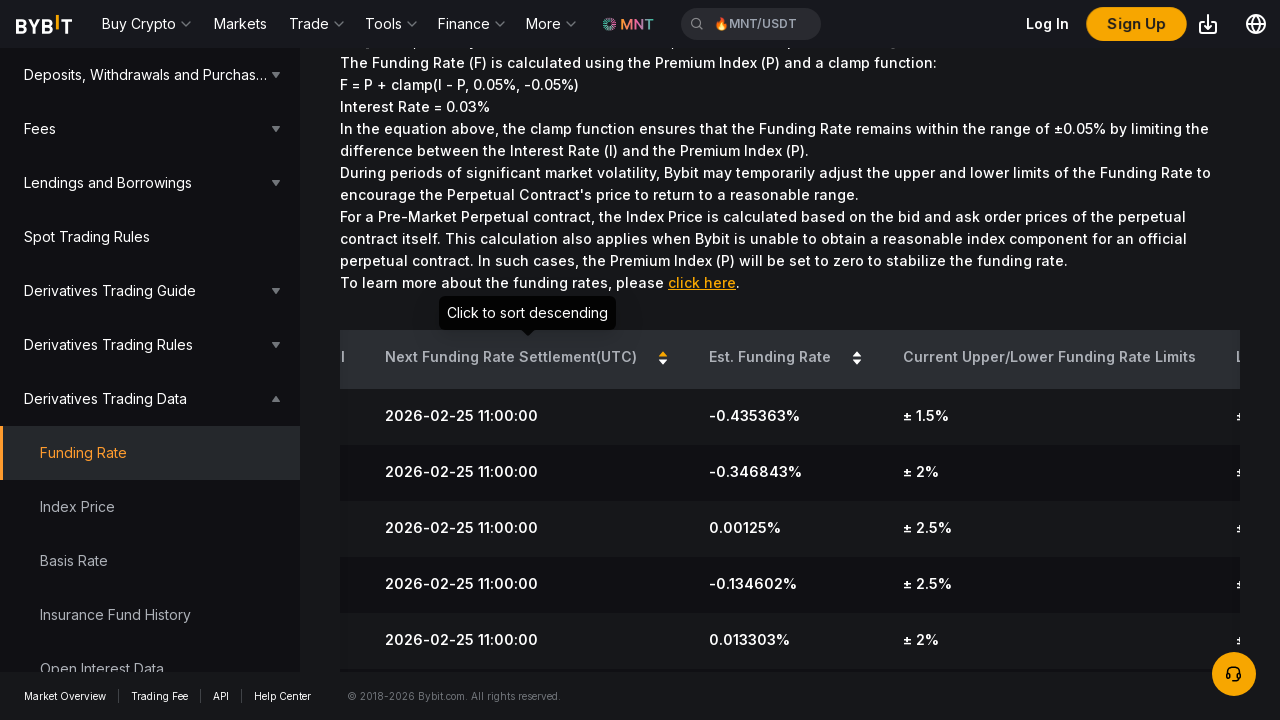

Examined row 16 for maximum rate at earliest time
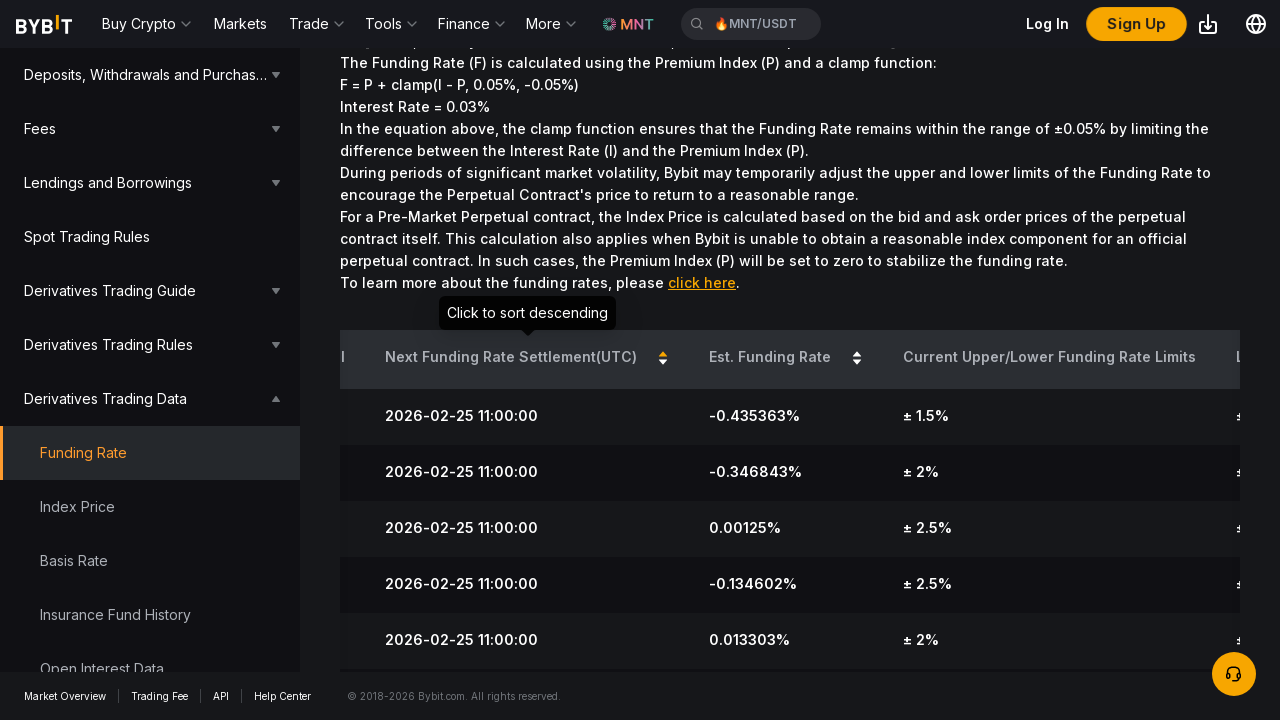

Examined row 17 for maximum rate at earliest time
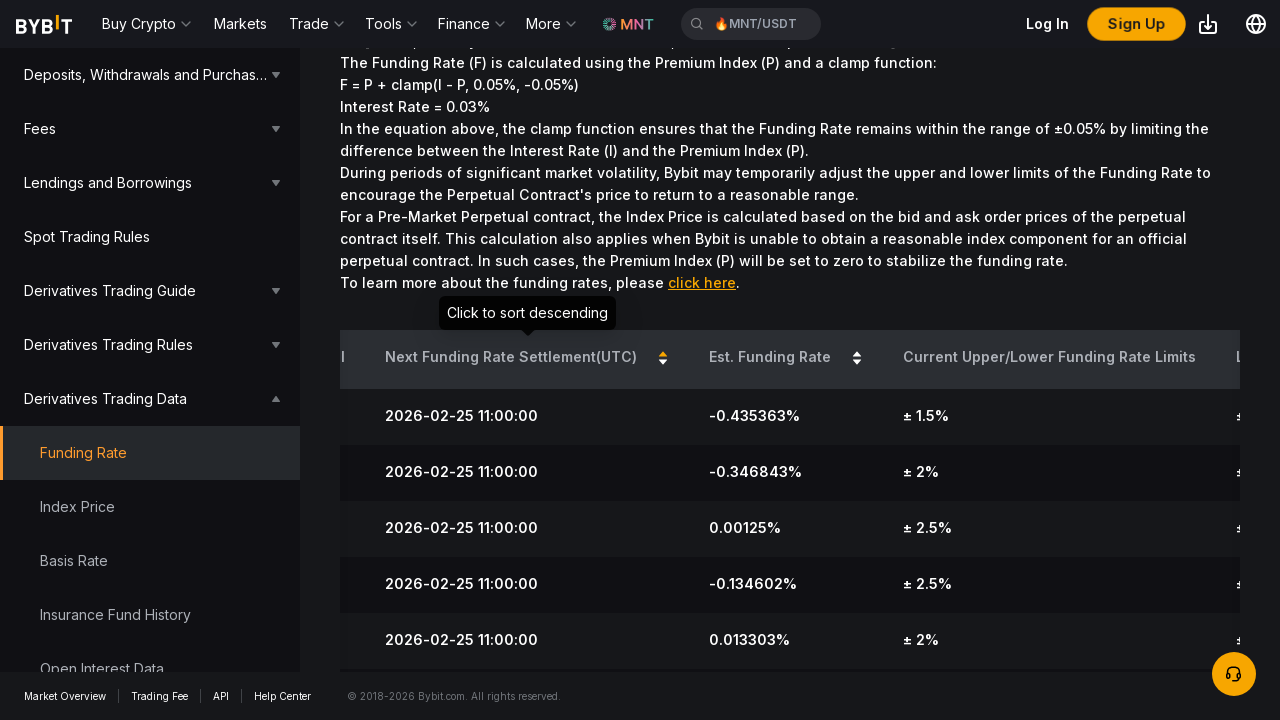

Examined row 18 for maximum rate at earliest time
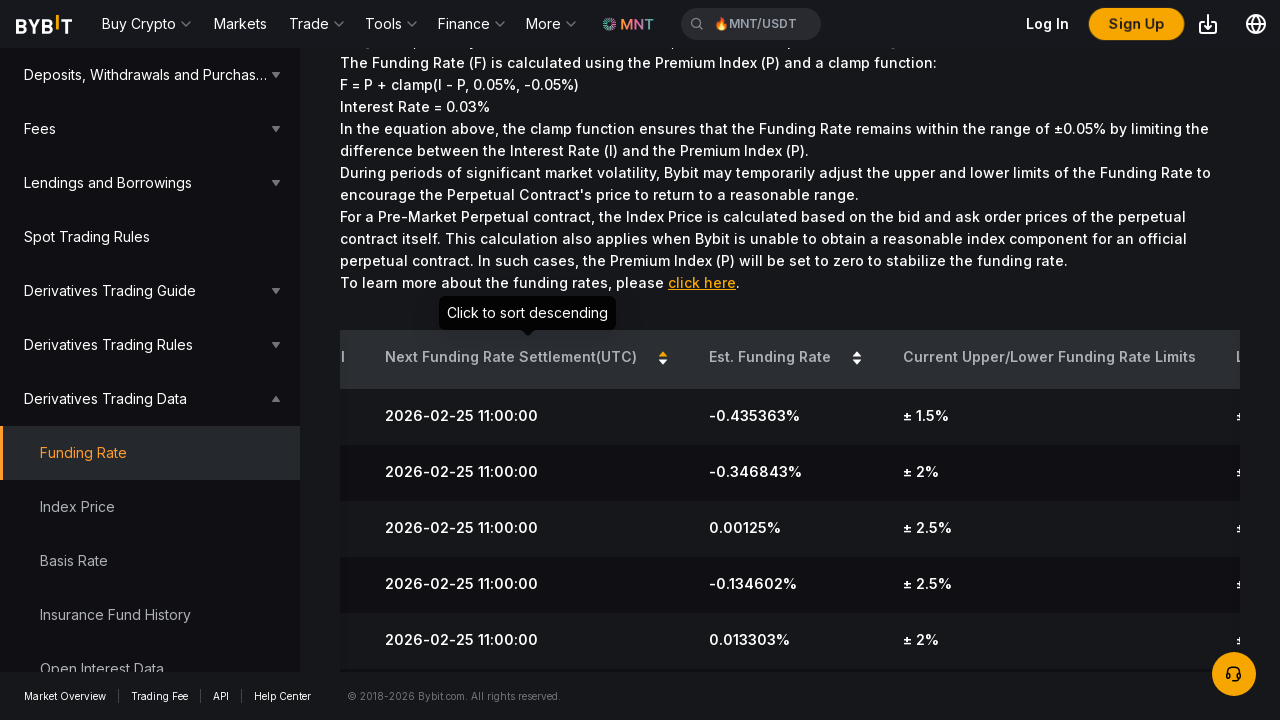

Examined row 19 for maximum rate at earliest time
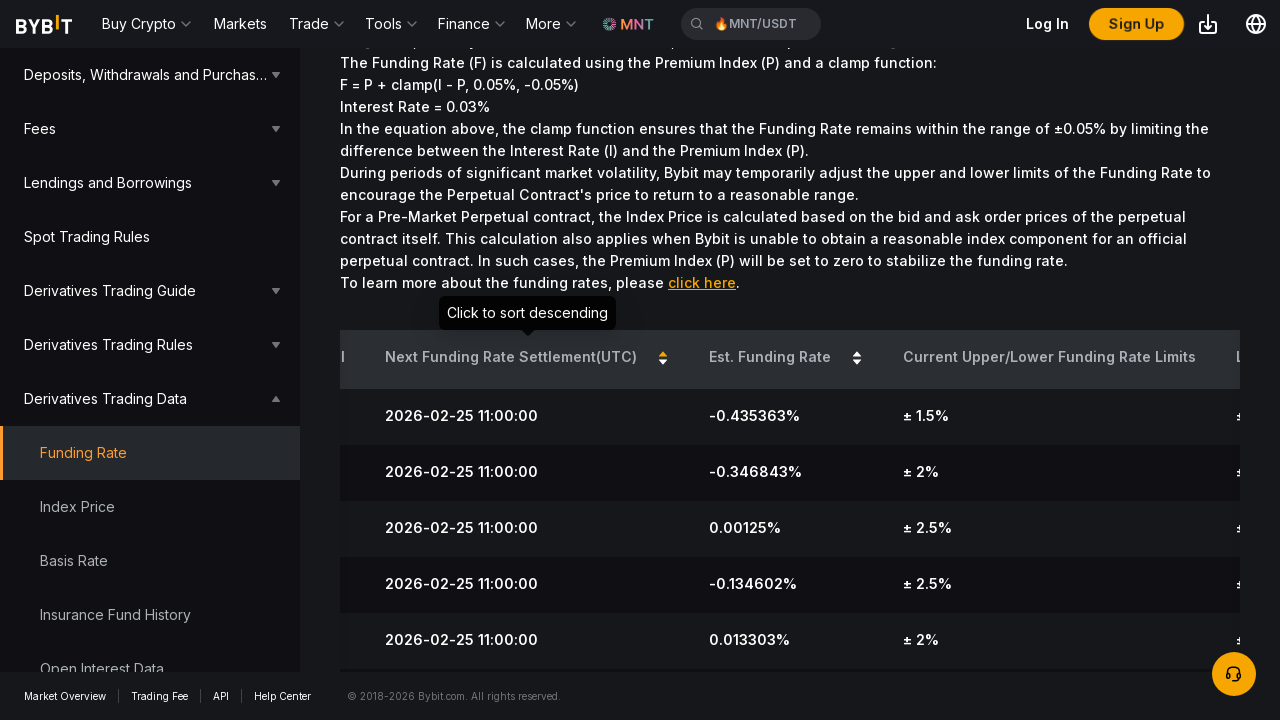

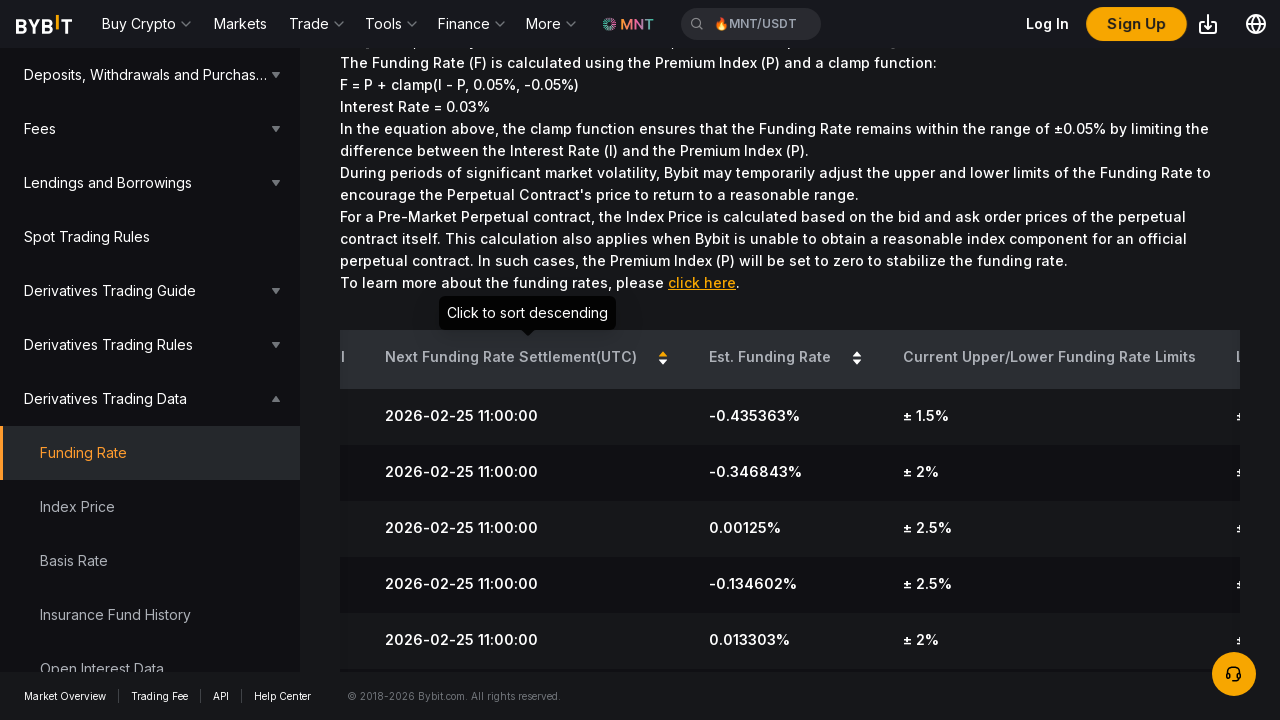